Verifies that payment system logos are displayed in the payment wrapper section

Starting URL: https://www.mts.by/

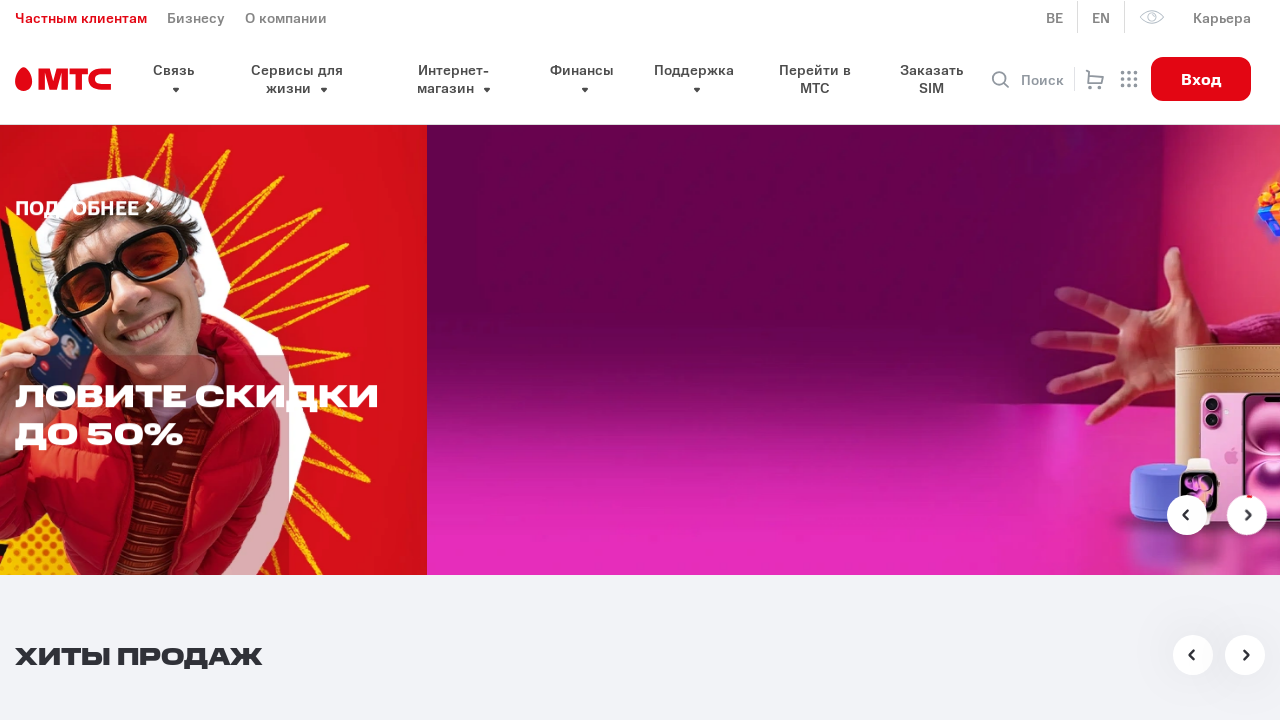

Waited for first payment system logo to be present in payment wrapper
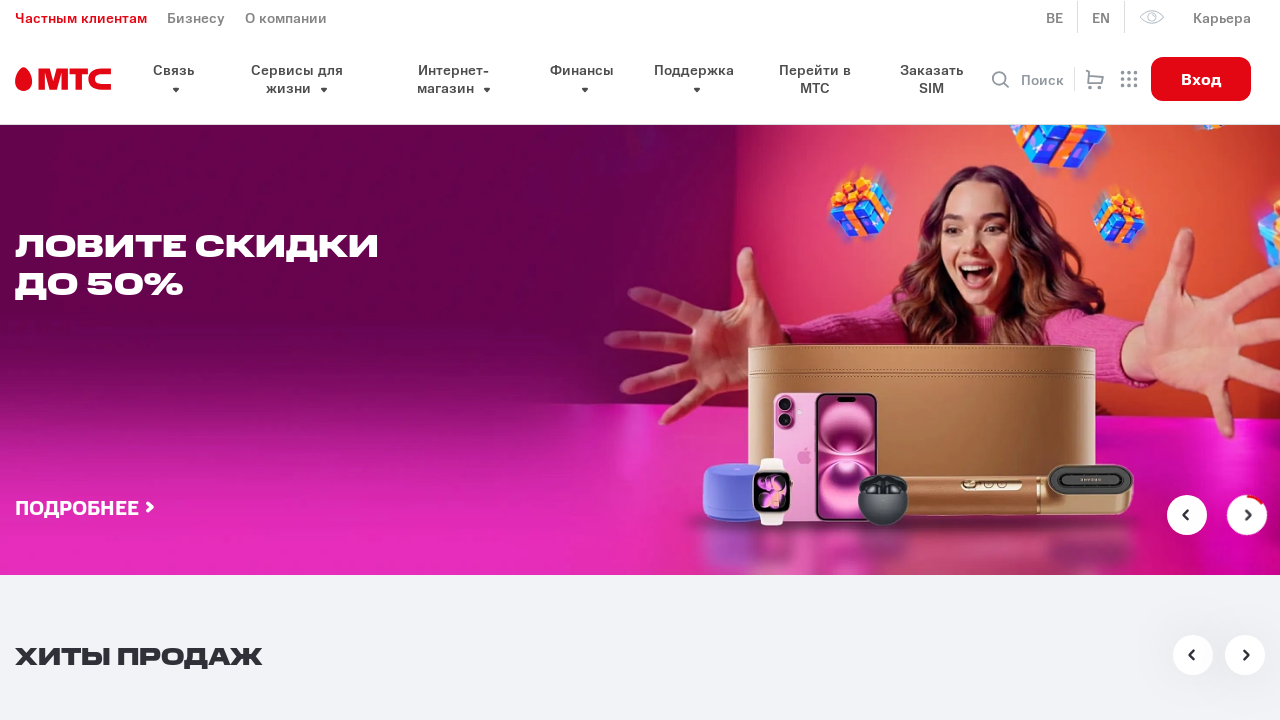

Counted payment system logos: 5 logos found
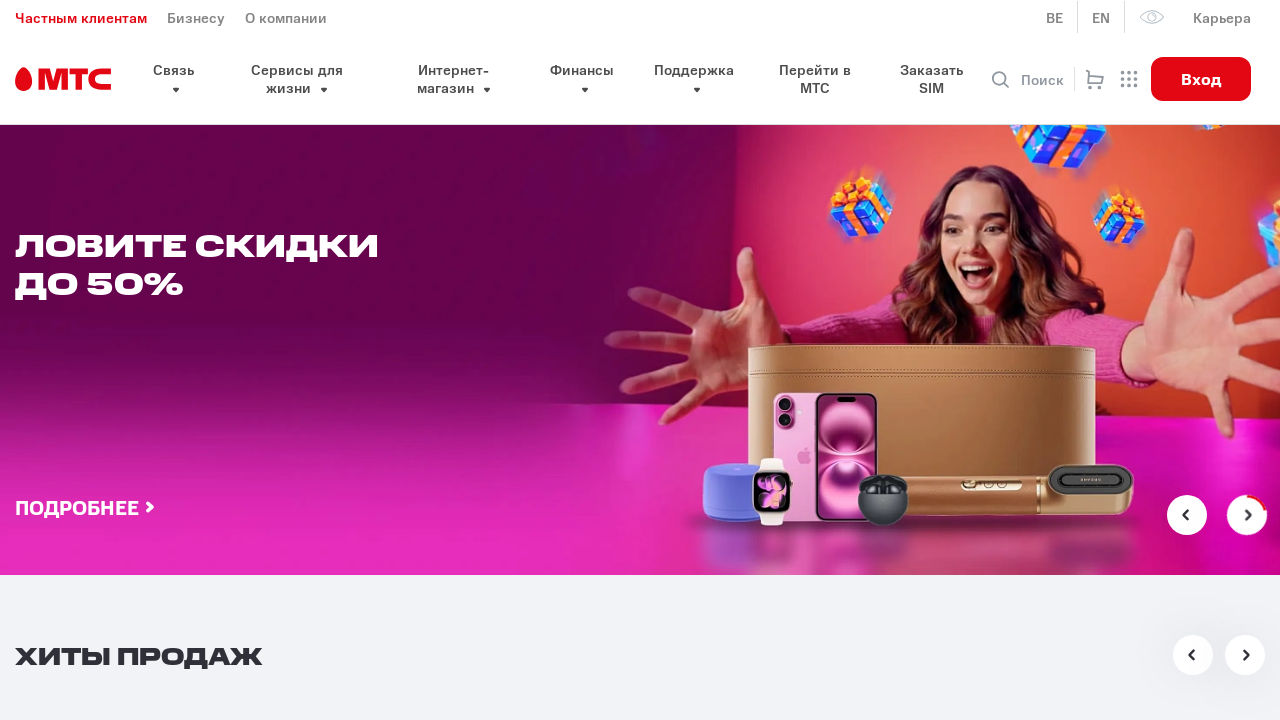

Verified that payment system logos are displayed (assertion passed)
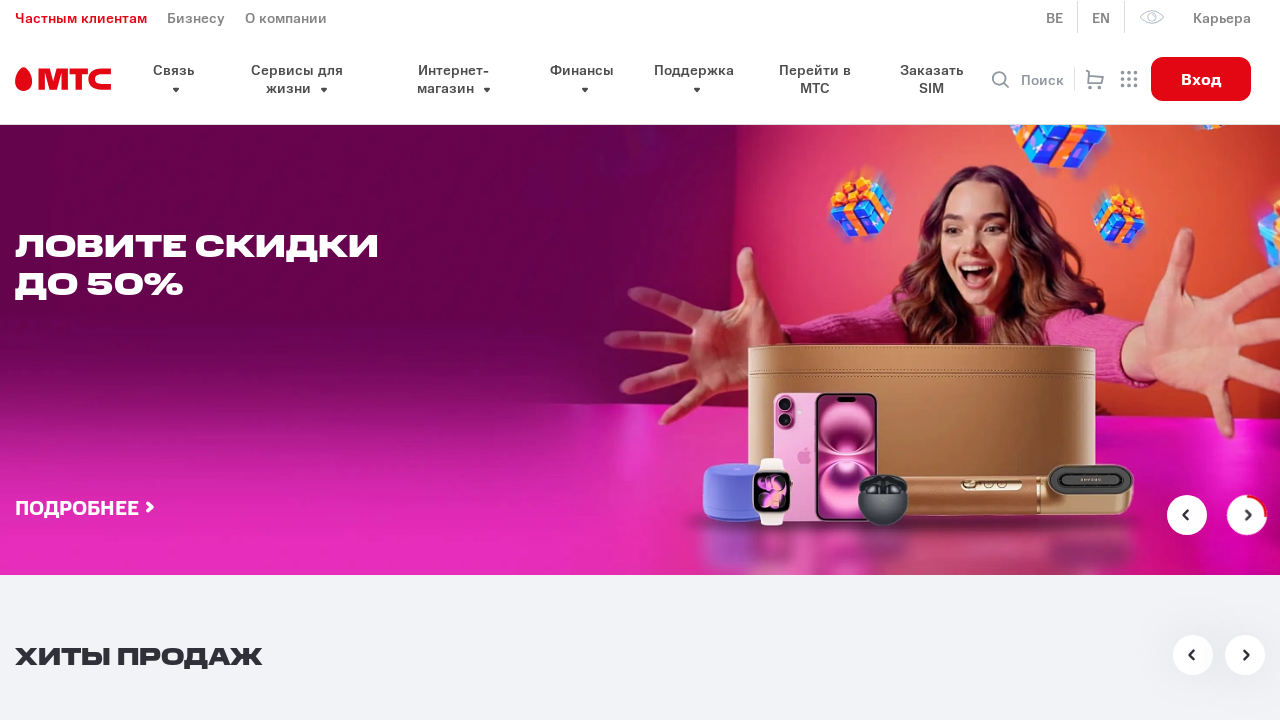

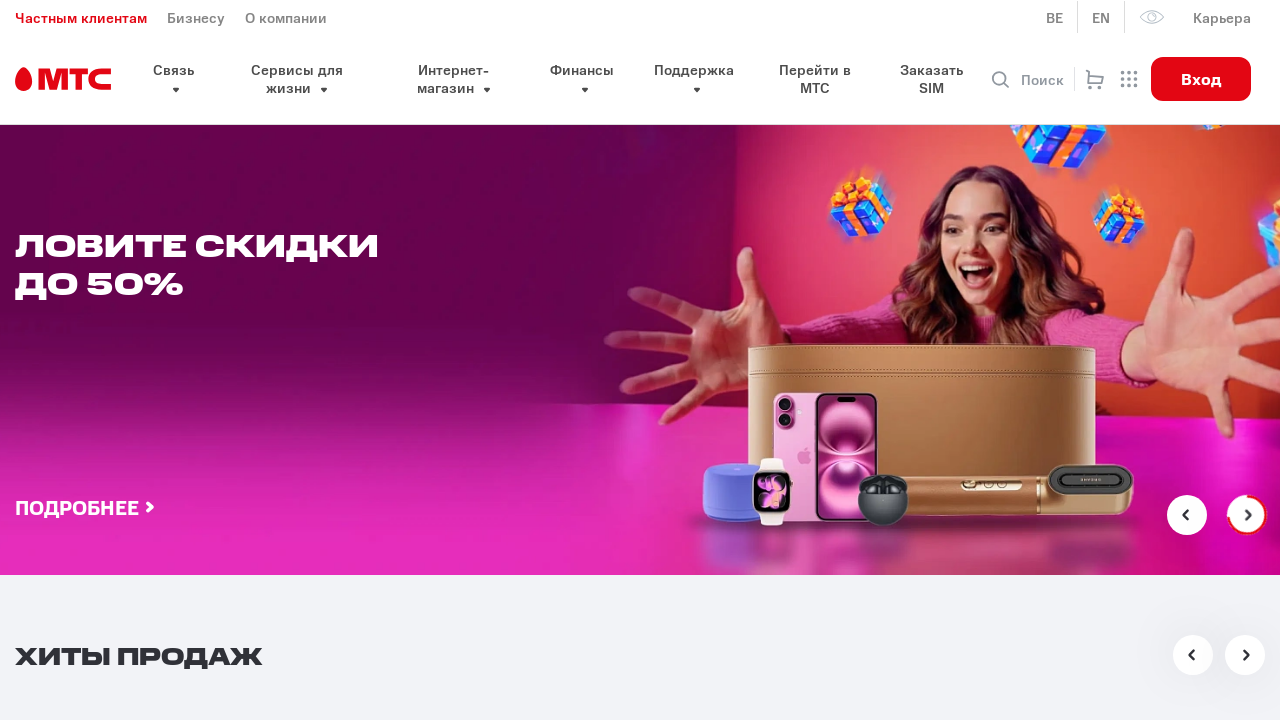